Opens the OpenWeatherMap homepage and verifies the URL contains 'openweathermap'

Starting URL: https://openweathermap.org/

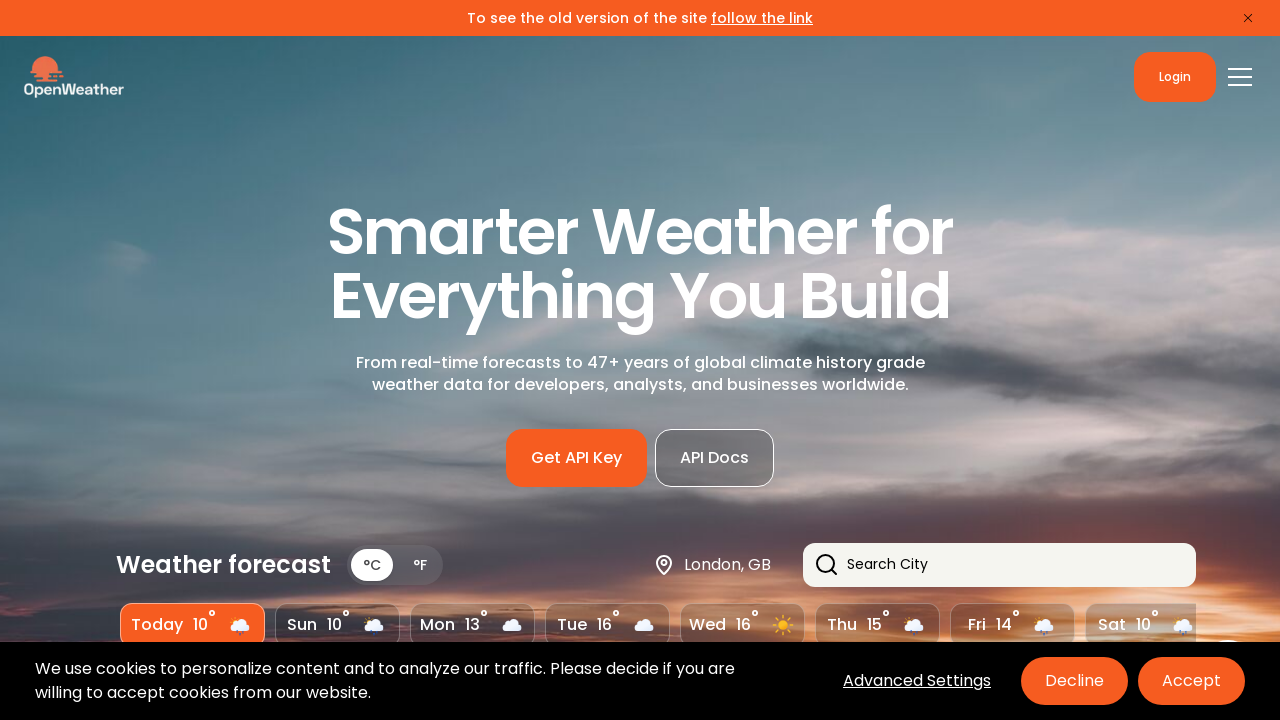

Navigated to OpenWeatherMap homepage
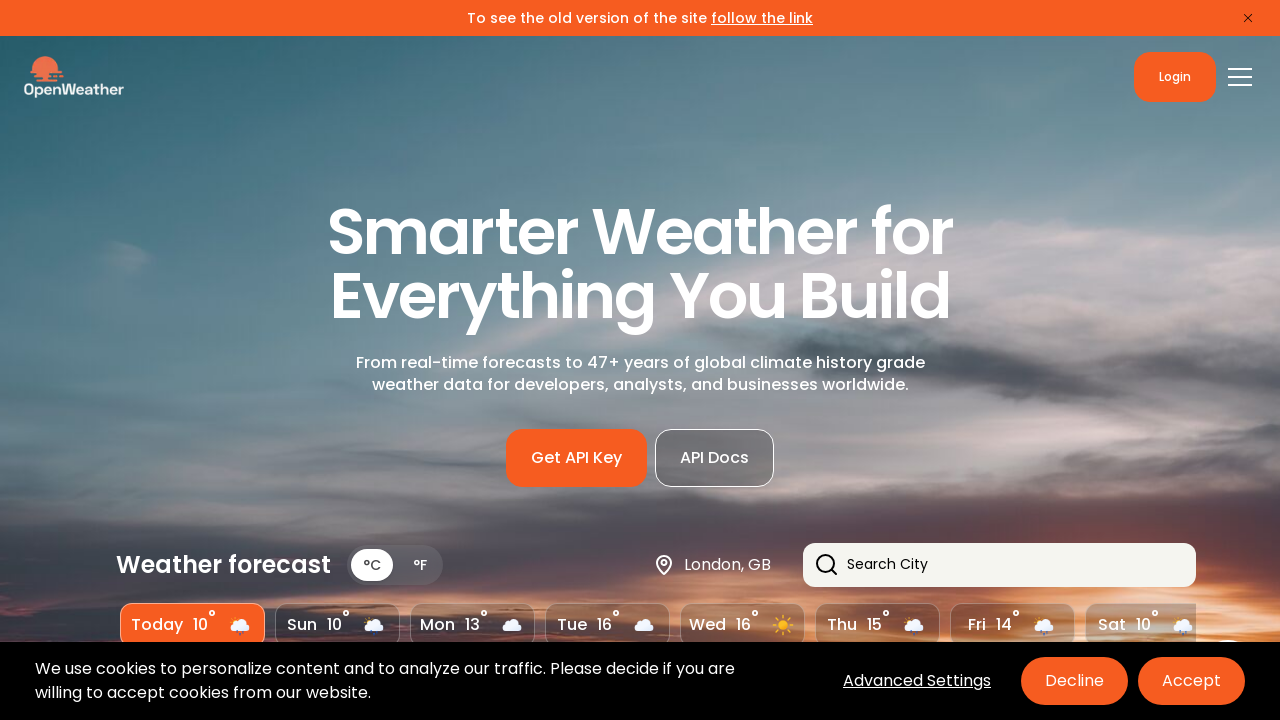

Verified page URL contains 'openweathermap'
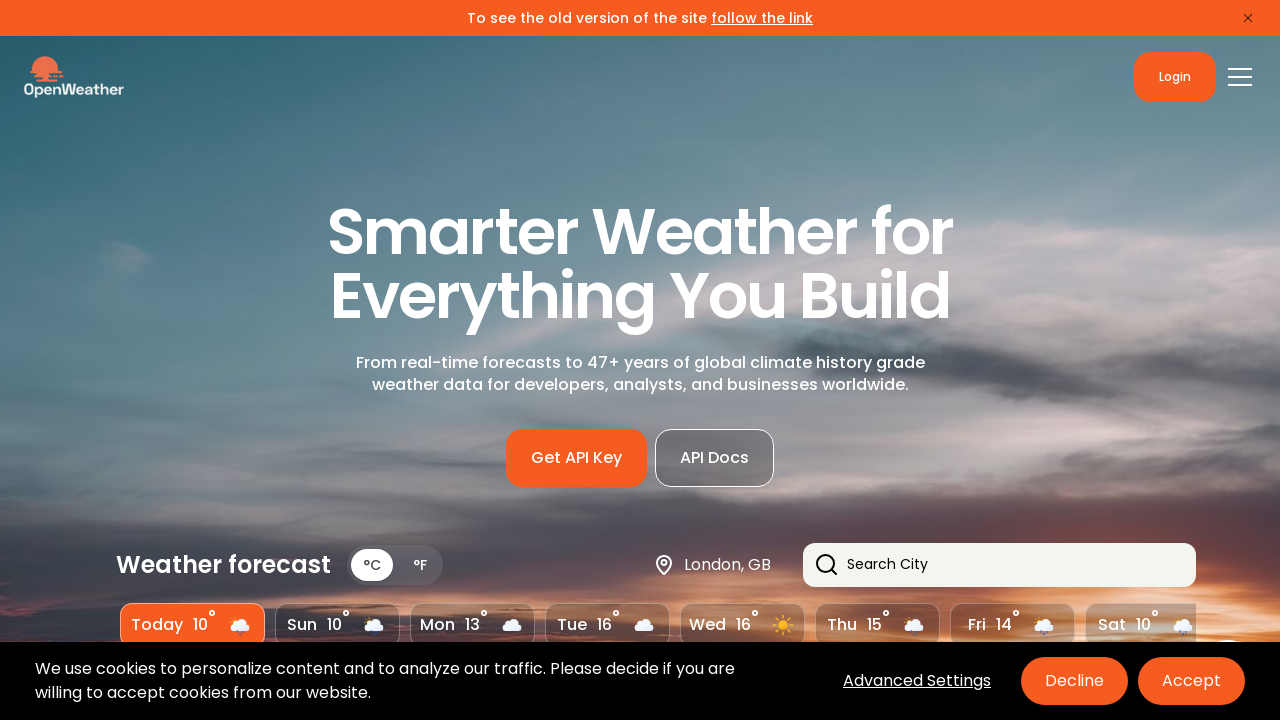

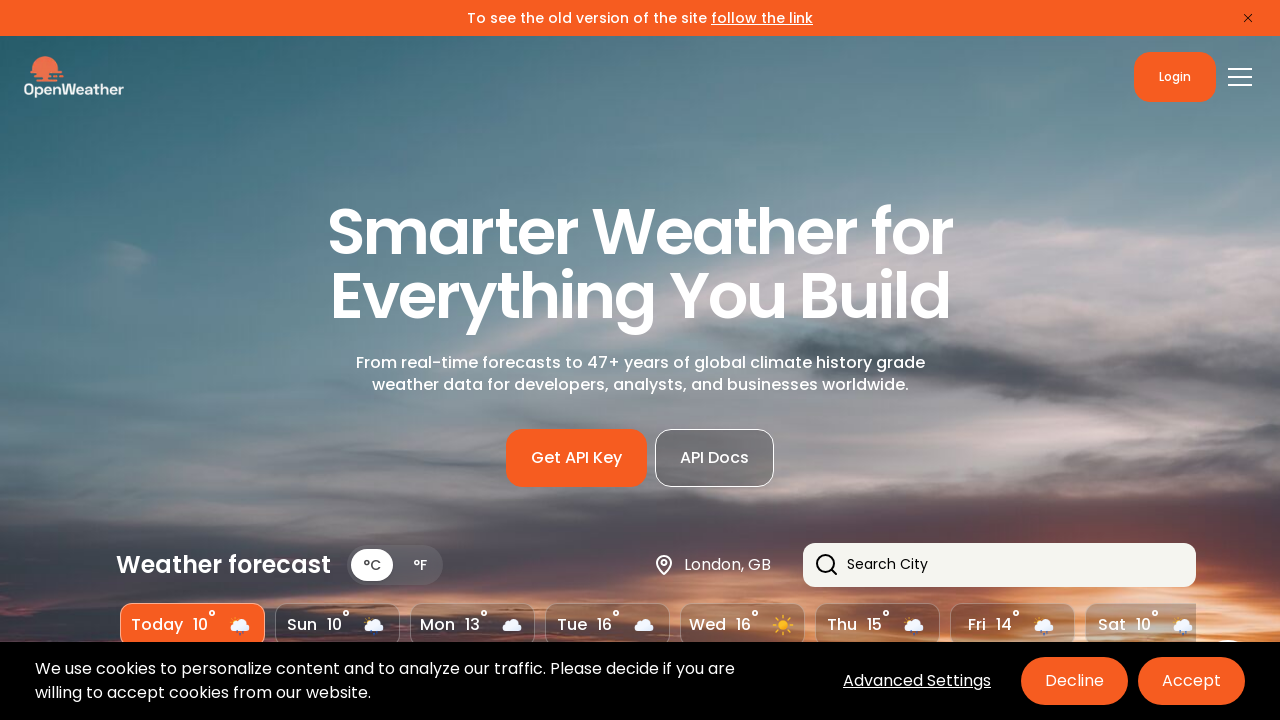